Navigates to a Mailinator public inbox page and waits for the page to load

Starting URL: https://www.mailinator.com/v4/public/inboxes.jsp?to=rriji7c2h

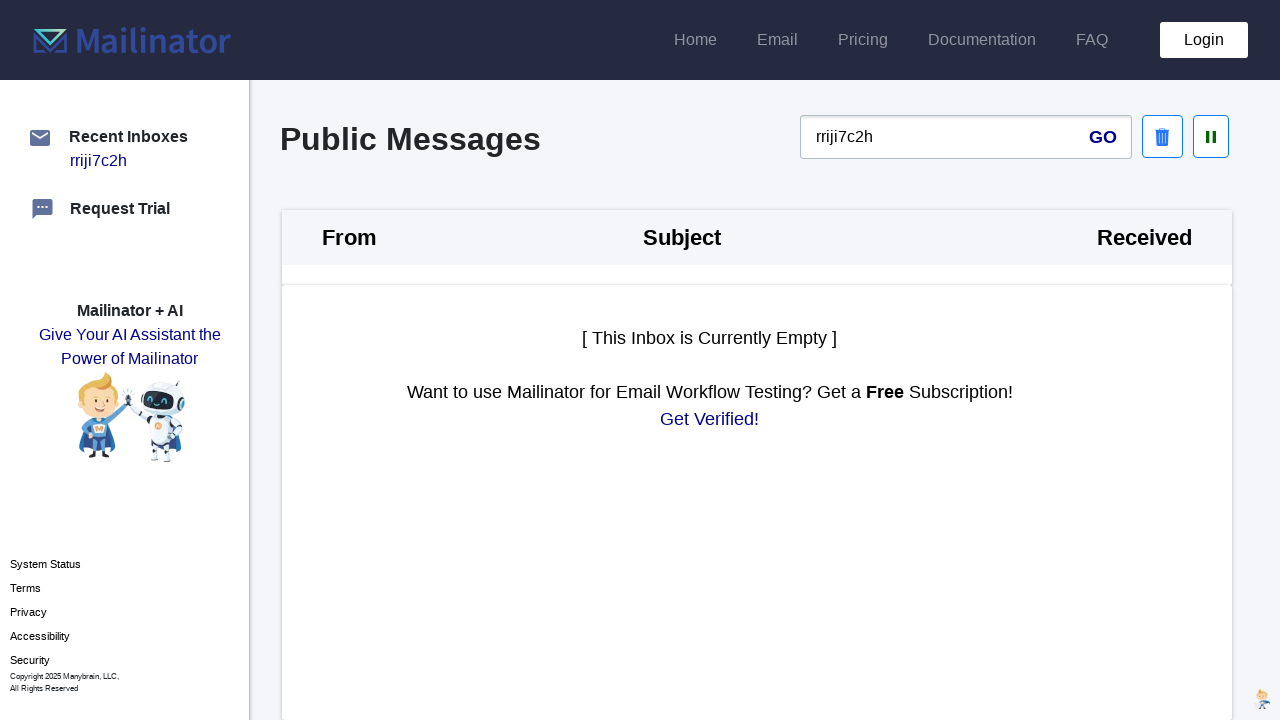

Waited for Mailinator inbox page to load with networkidle state
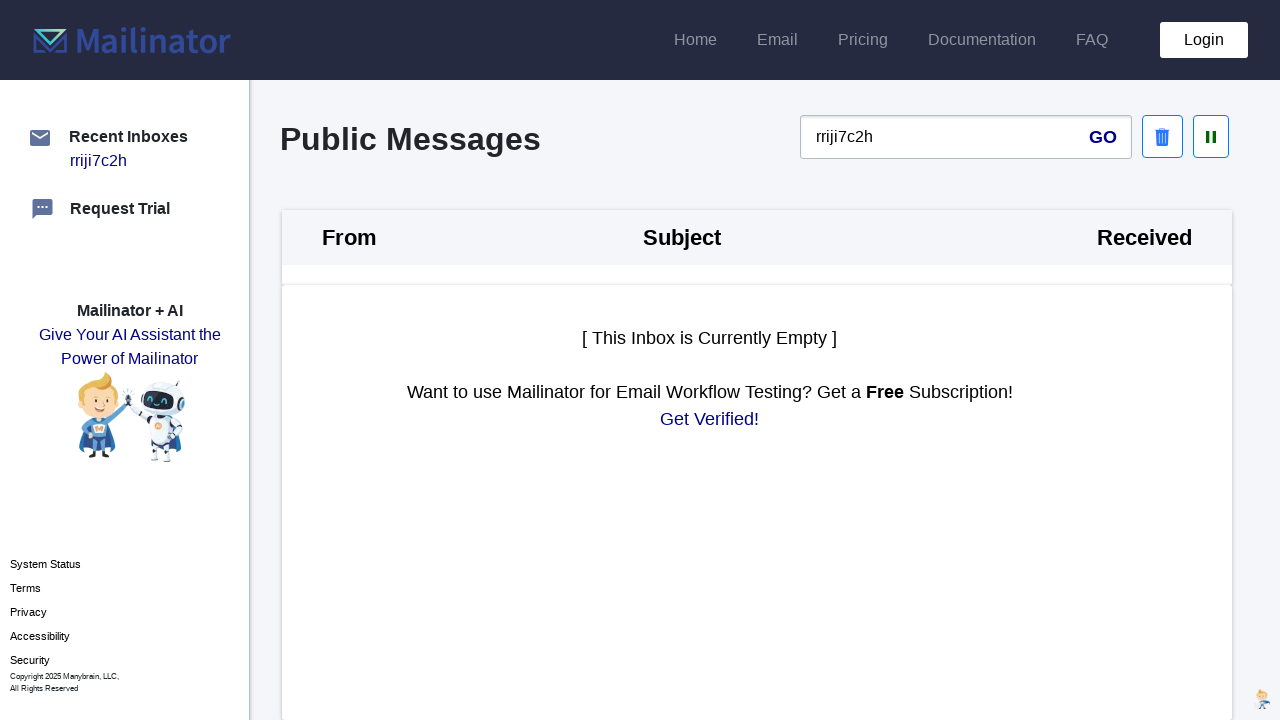

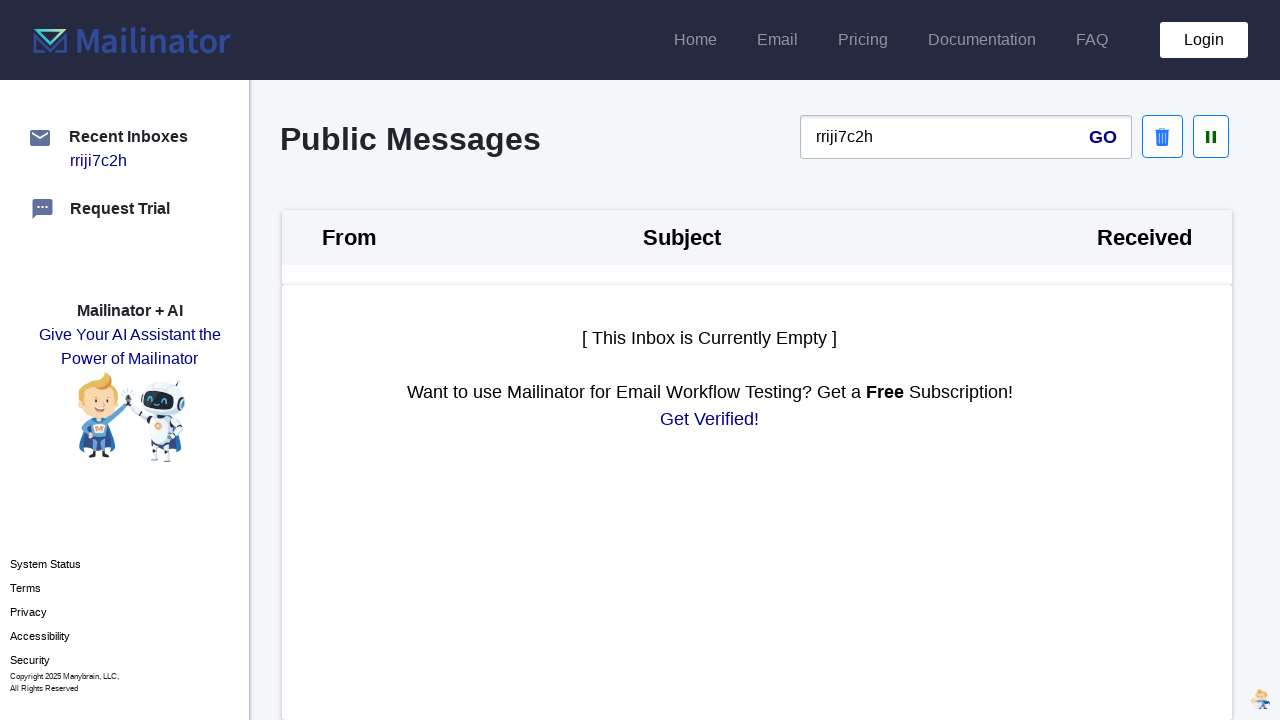